Navigates to the Vetlog homepage and validates that the page title is correct

Starting URL: https://vetlog.org/

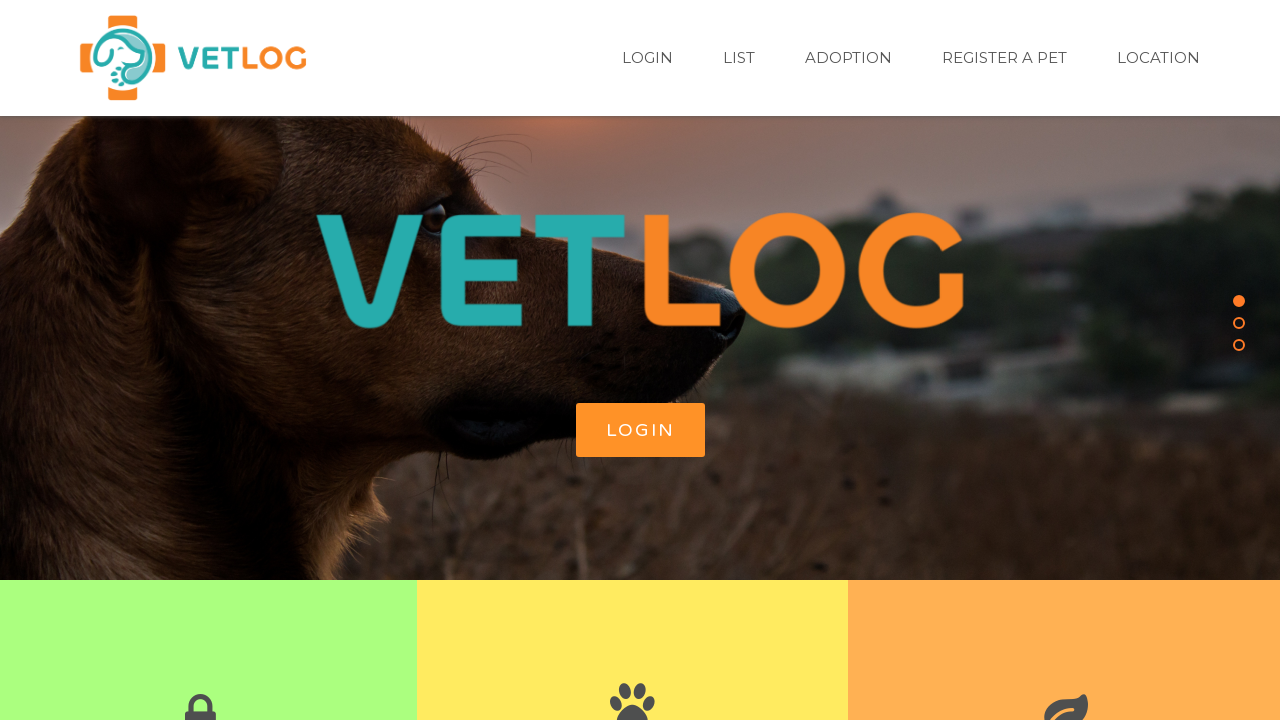

Navigated to Vetlog homepage
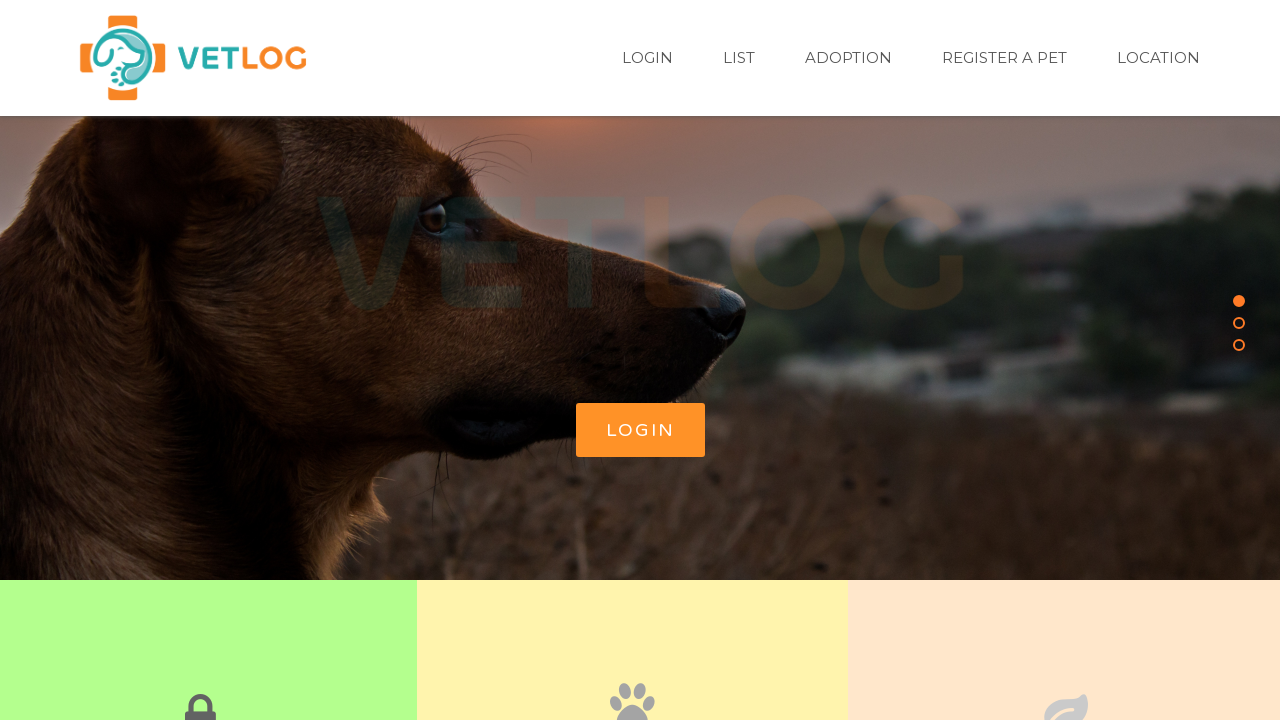

Validated page title is 'Vetlog'
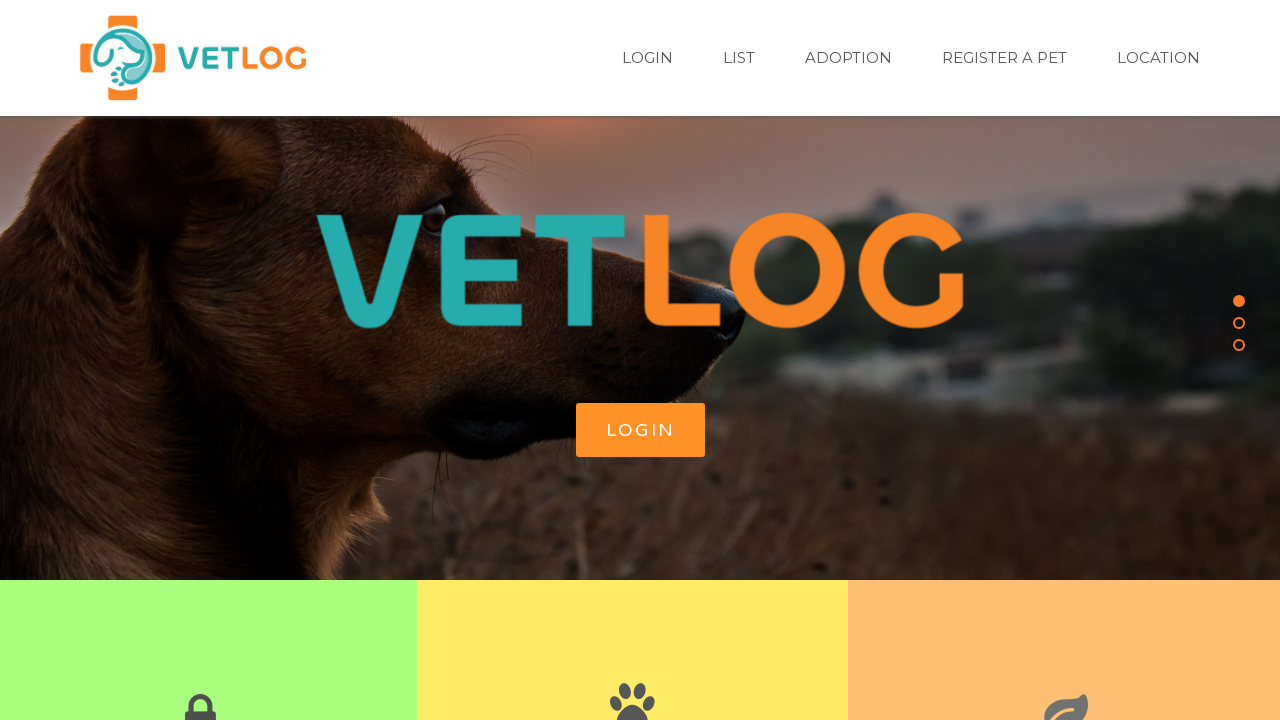

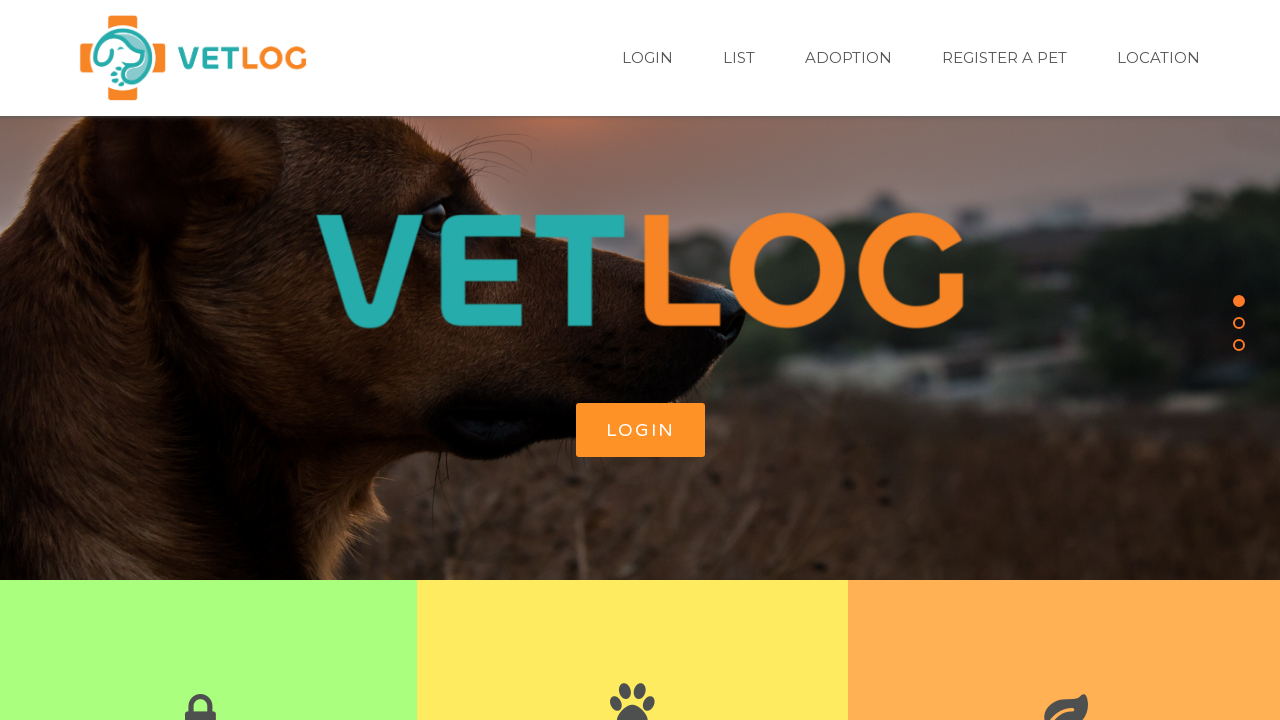